Tests clicking through all links in a specific section of the page, navigating to each link and then going back to the original page. This demonstrates handling stale element references by re-locating elements after each navigation.

Starting URL: https://omayo.blogspot.com/

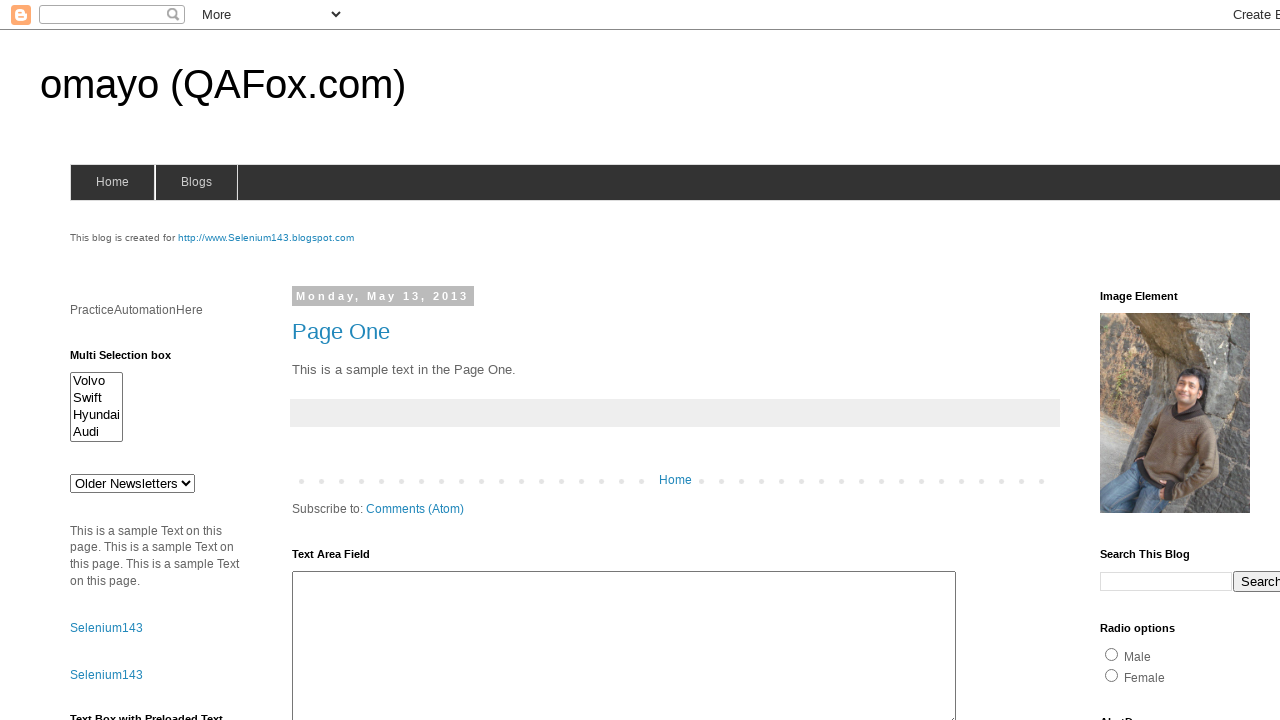

Located all links in LinkList1 div and counted them
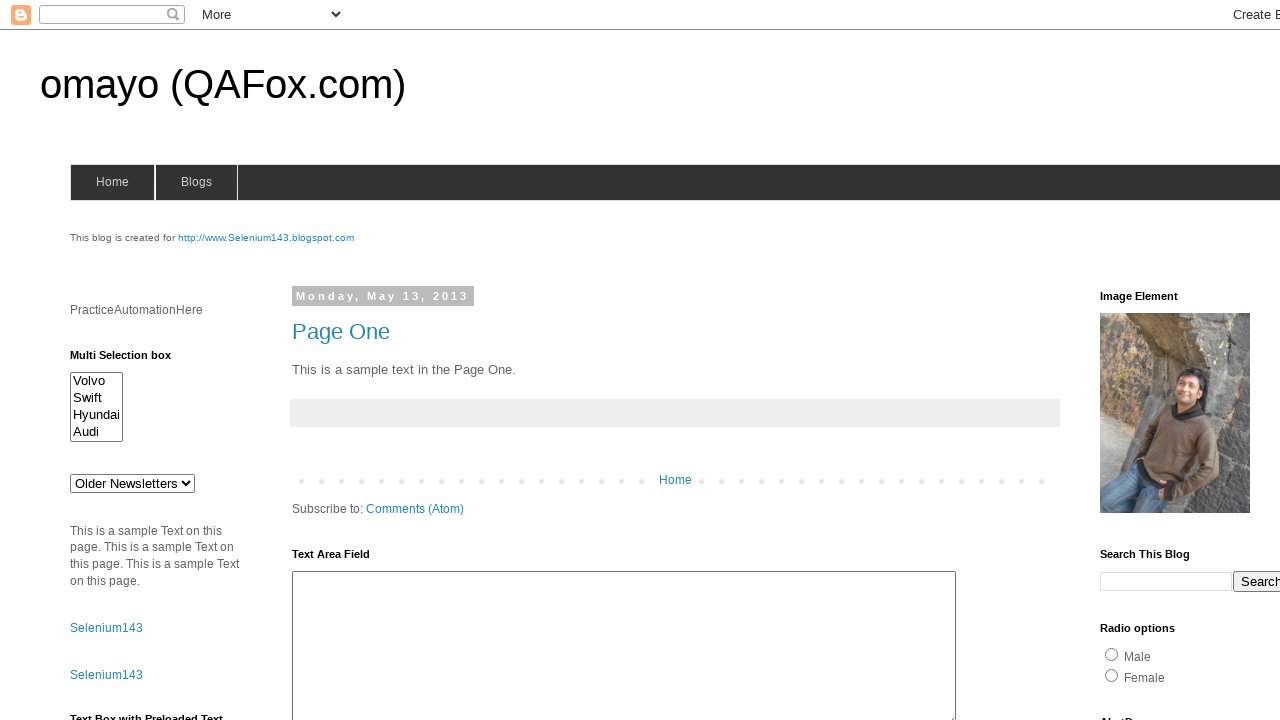

Clicked link 1 from LinkList1 section at (1160, 360) on (//div[@id='LinkList1']//a)[1]
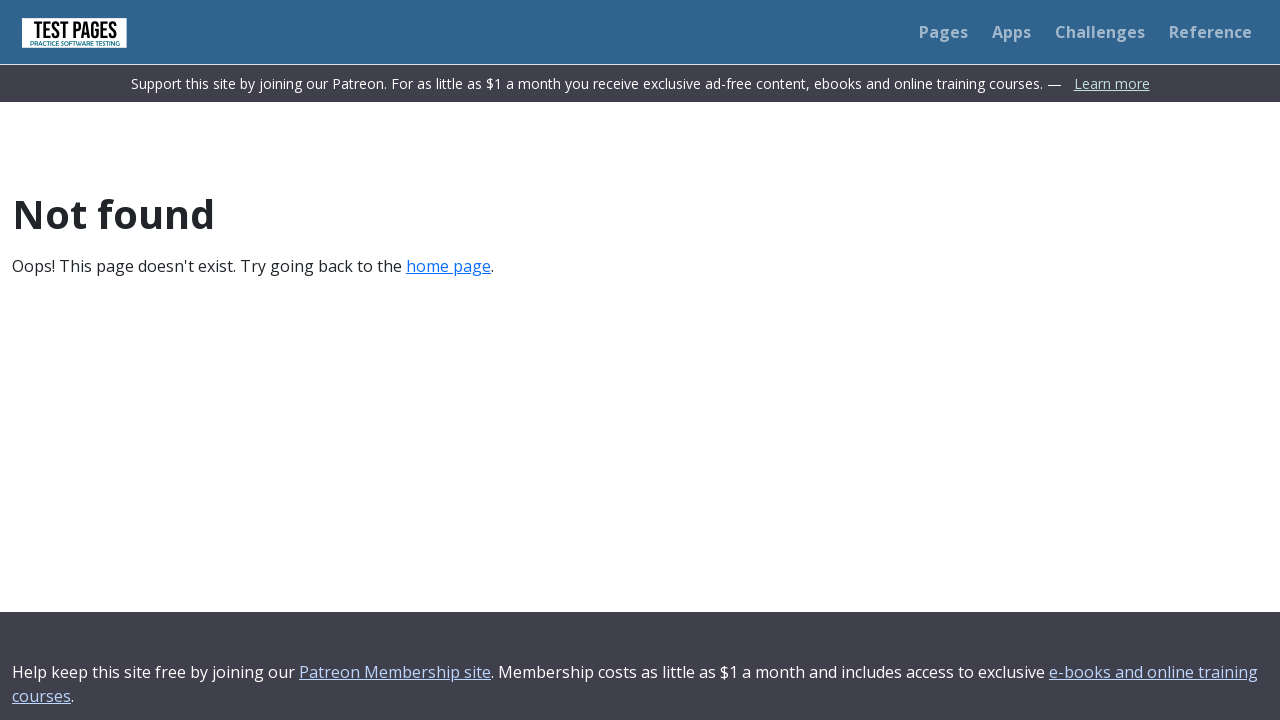

Waited for linked page to fully load after clicking link 1
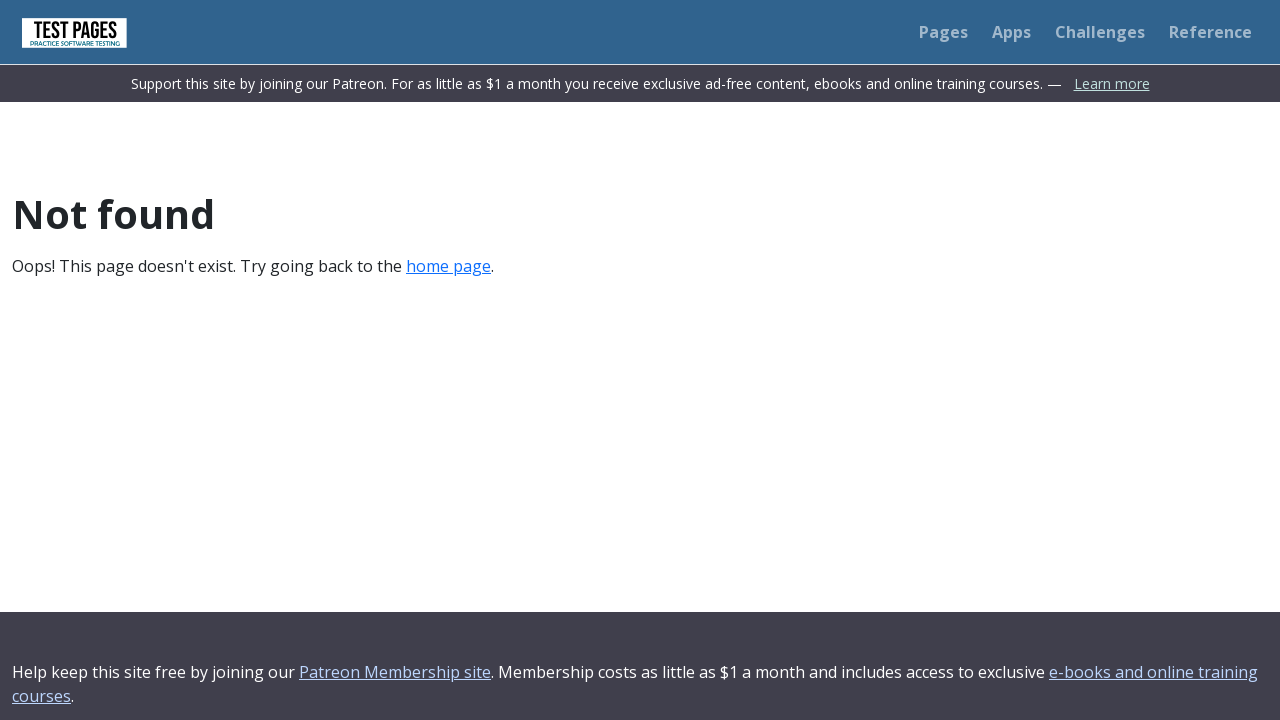

Navigated back to original page after visiting link 1
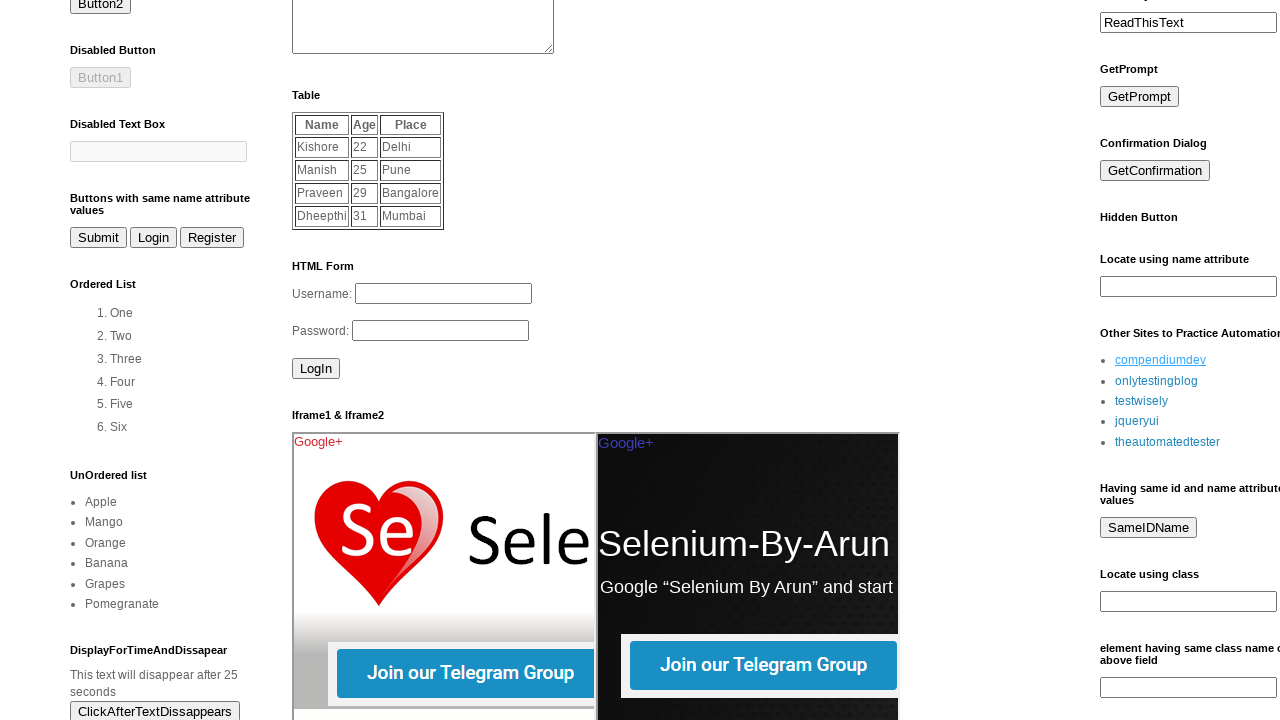

Waited for original page to fully reload after navigating back from link 1
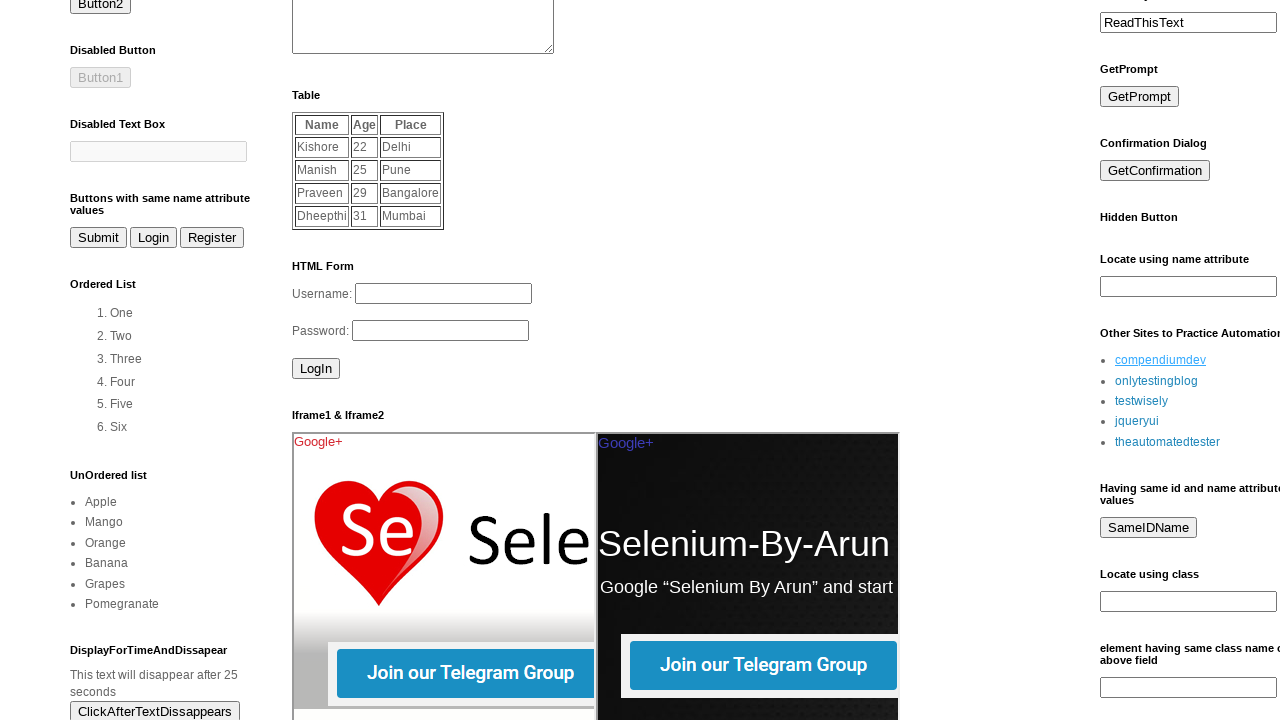

Clicked link 2 from LinkList1 section at (1156, 381) on (//div[@id='LinkList1']//a)[2]
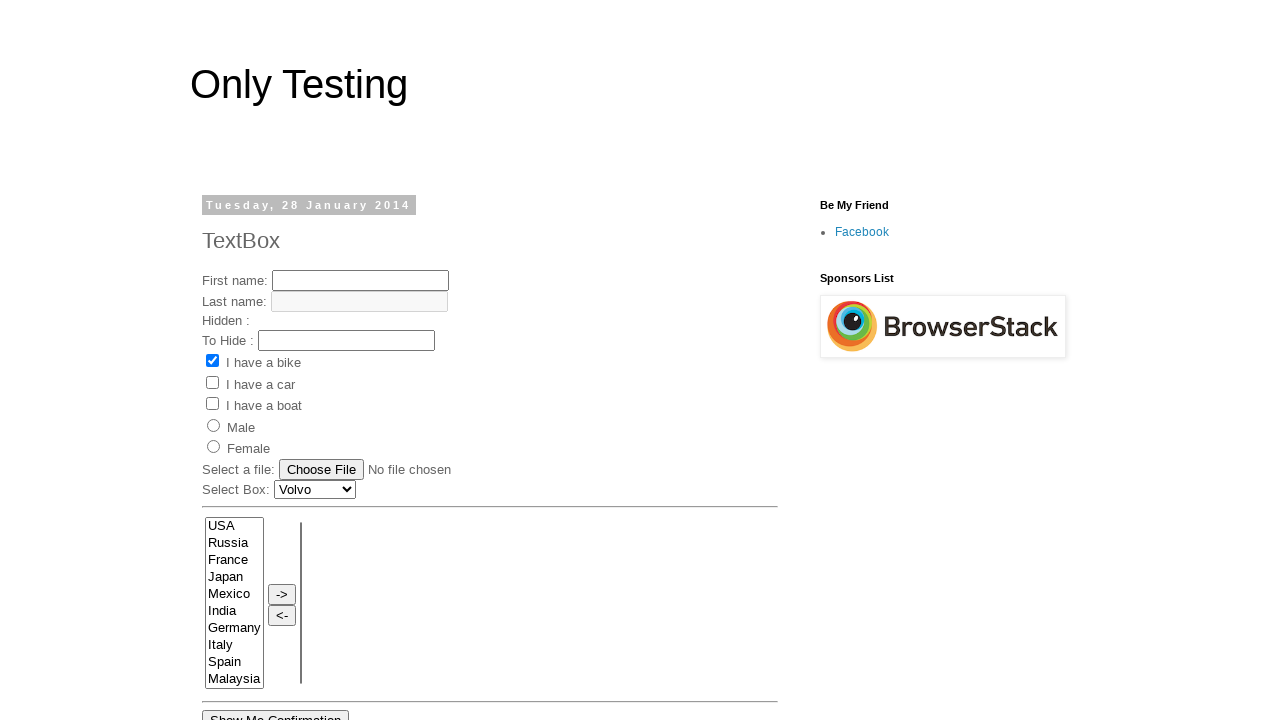

Waited for linked page to fully load after clicking link 2
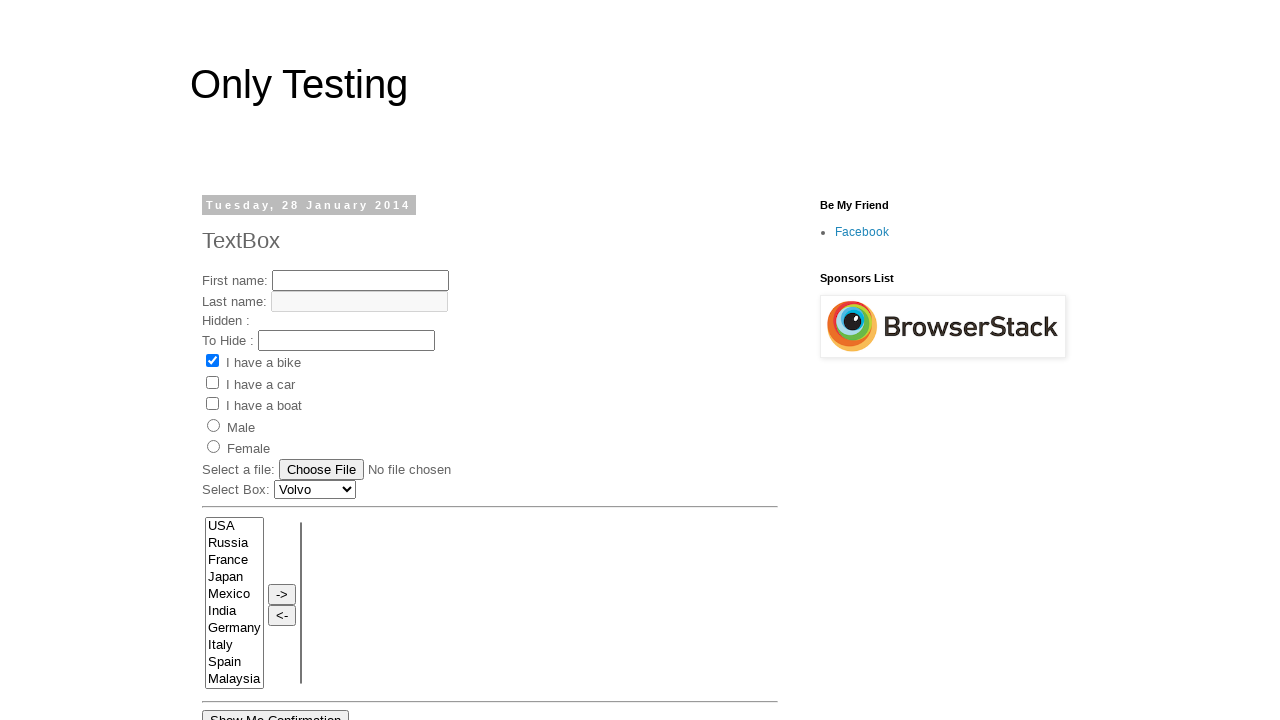

Navigated back to original page after visiting link 2
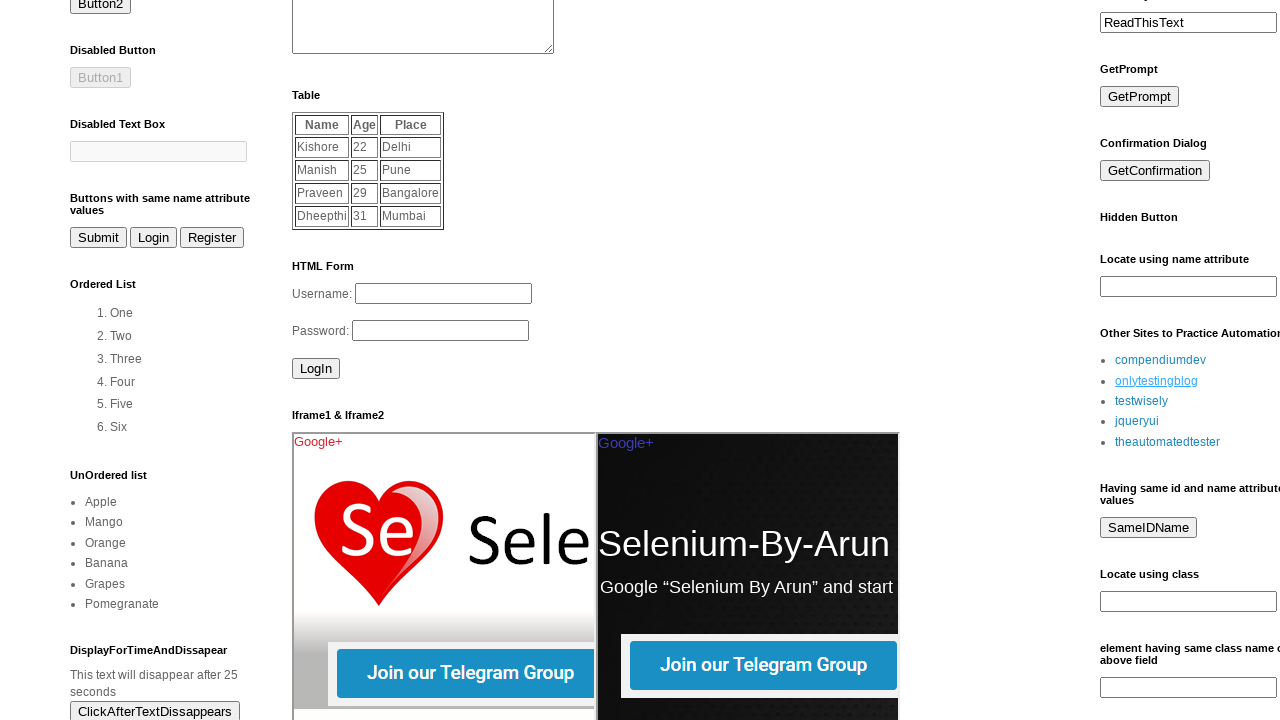

Waited for original page to fully reload after navigating back from link 2
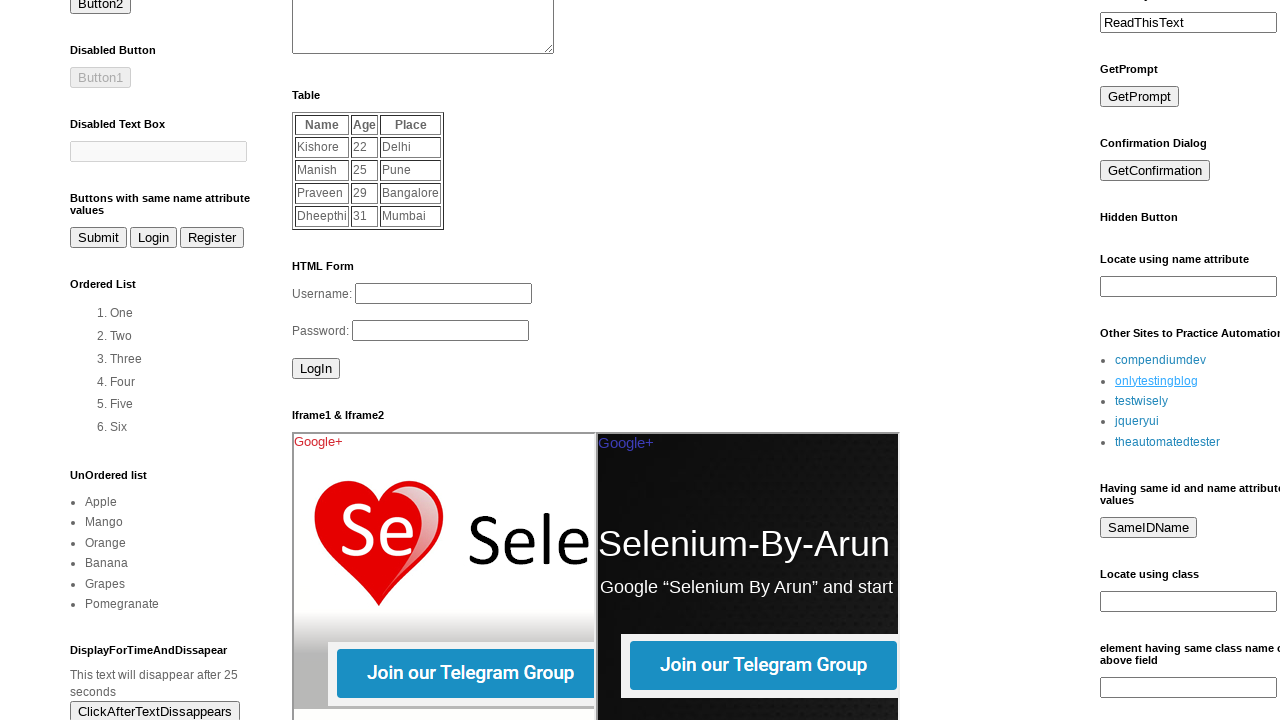

Clicked link 3 from LinkList1 section at (1142, 401) on (//div[@id='LinkList1']//a)[3]
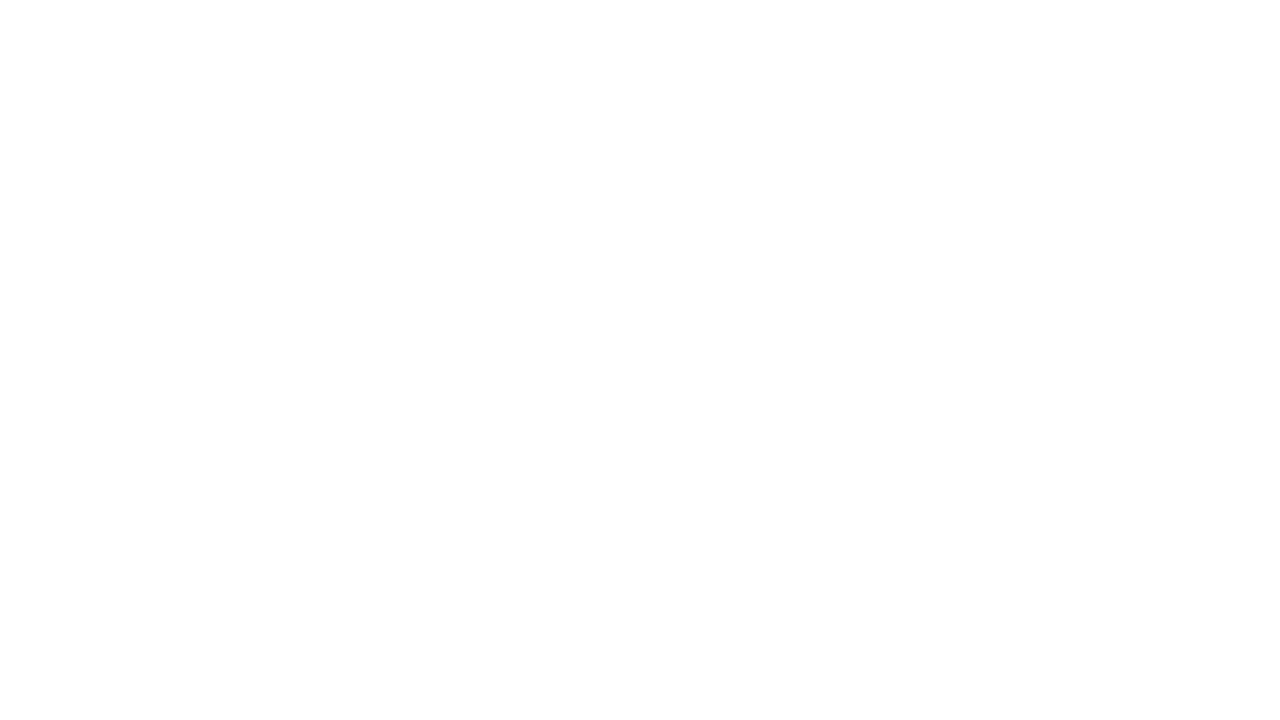

Waited for linked page to fully load after clicking link 3
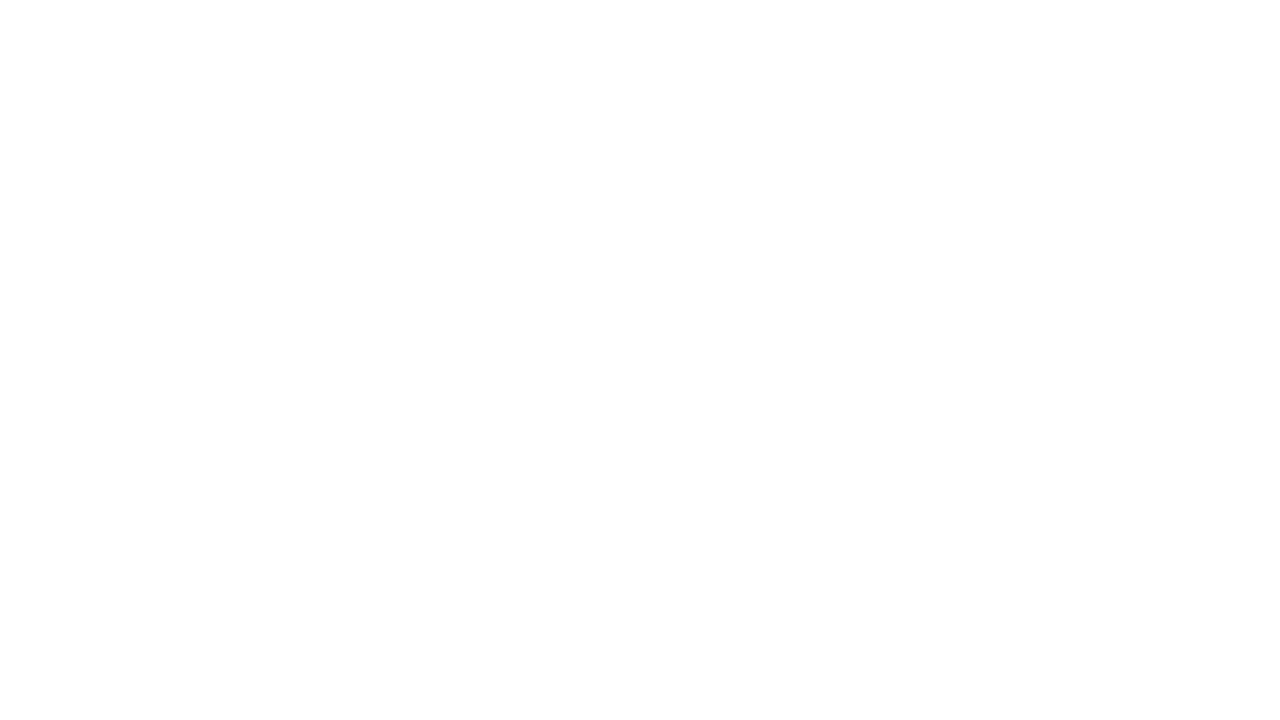

Navigated back to original page after visiting link 3
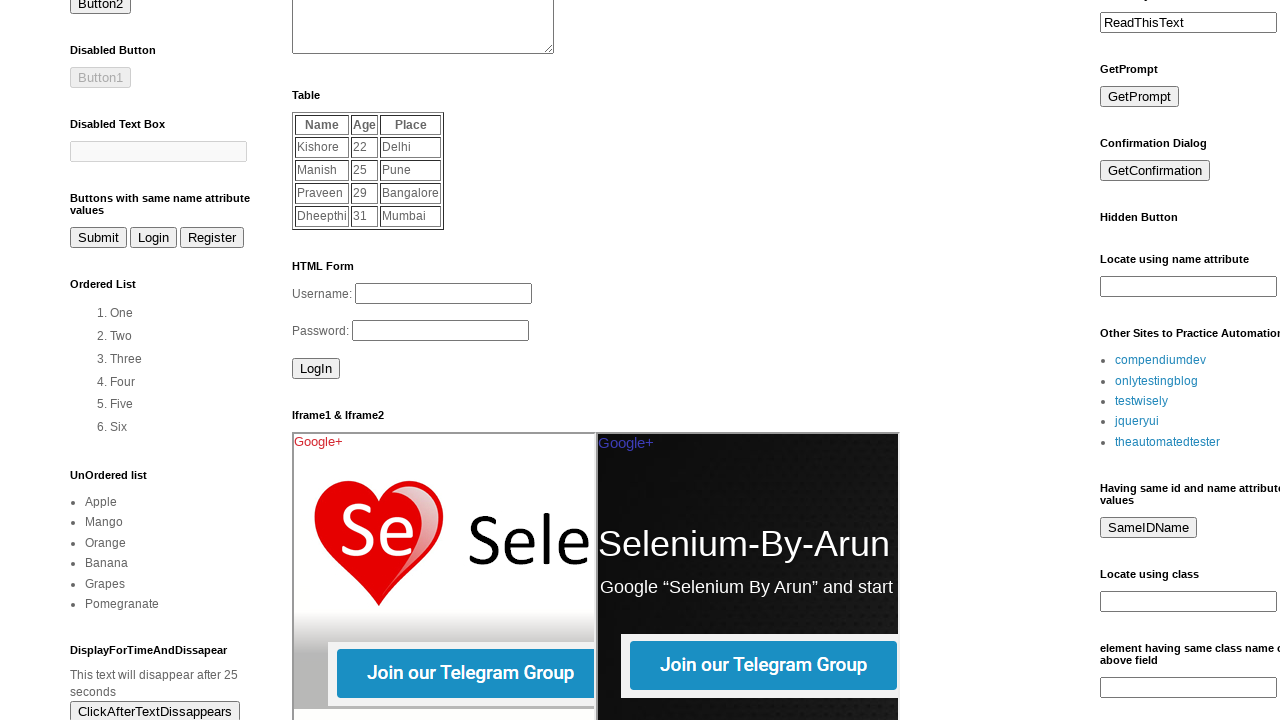

Waited for original page to fully reload after navigating back from link 3
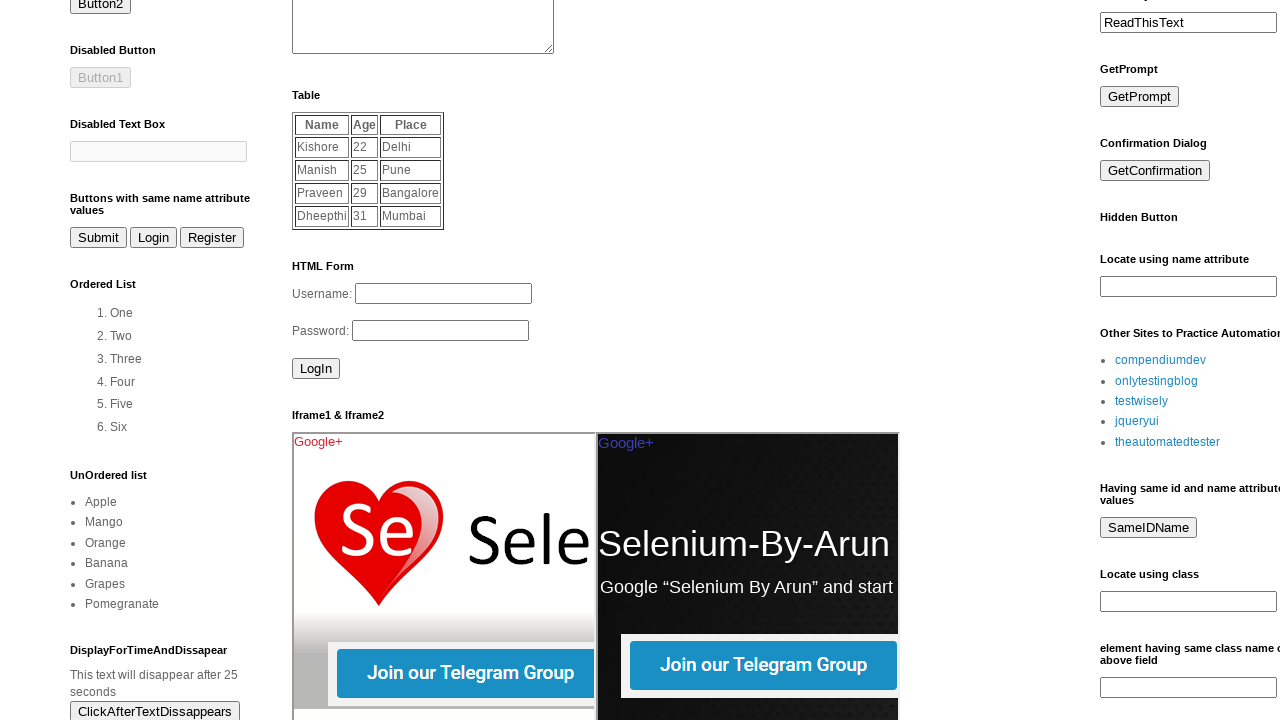

Clicked link 4 from LinkList1 section at (1137, 421) on (//div[@id='LinkList1']//a)[4]
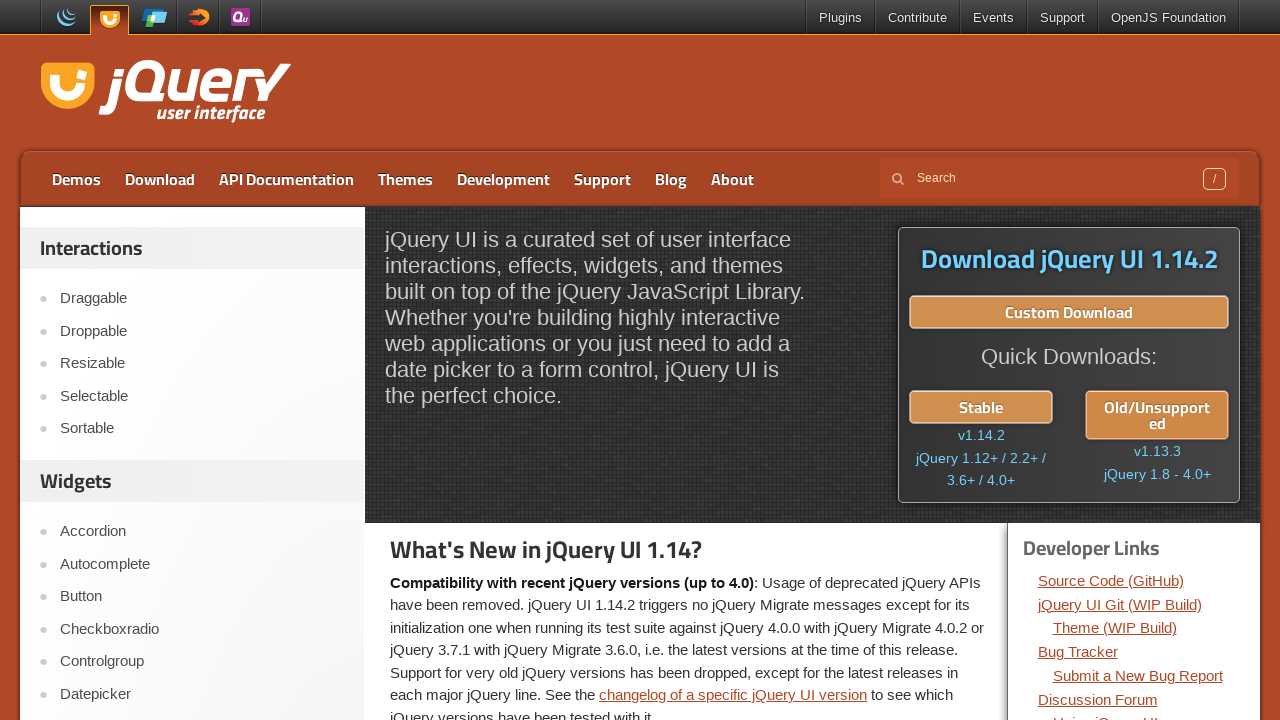

Waited for linked page to fully load after clicking link 4
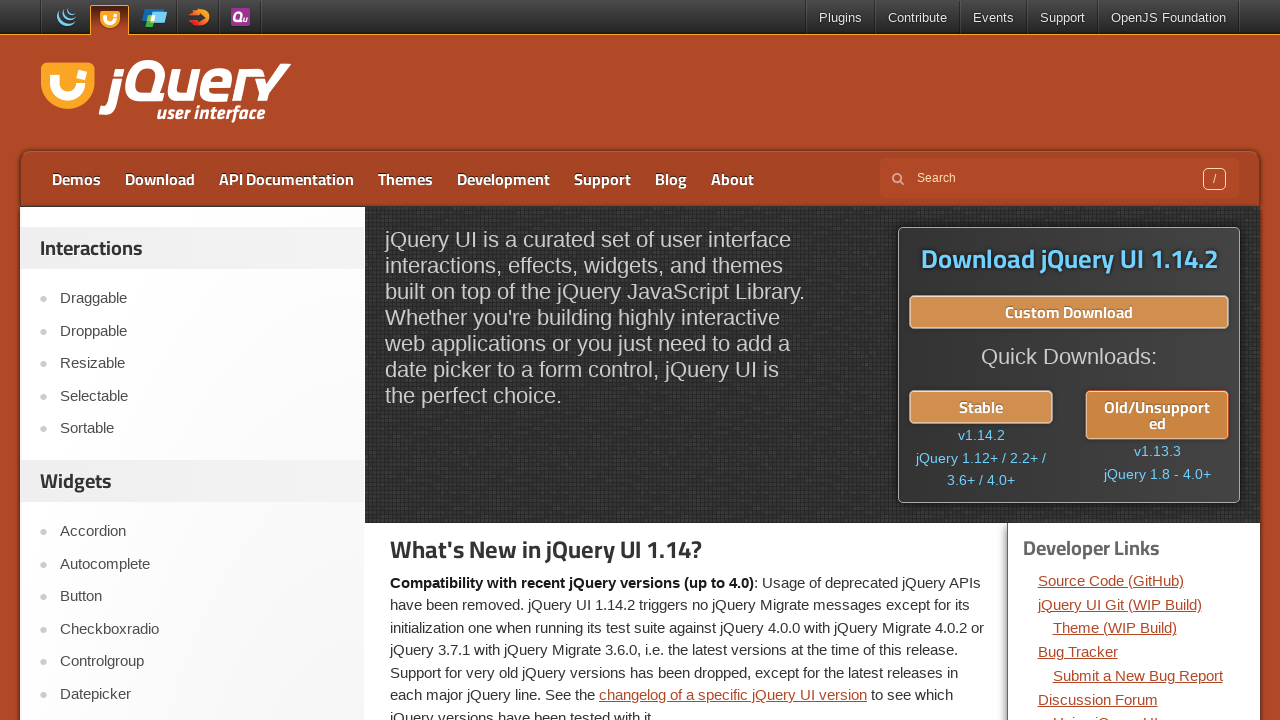

Navigated back to original page after visiting link 4
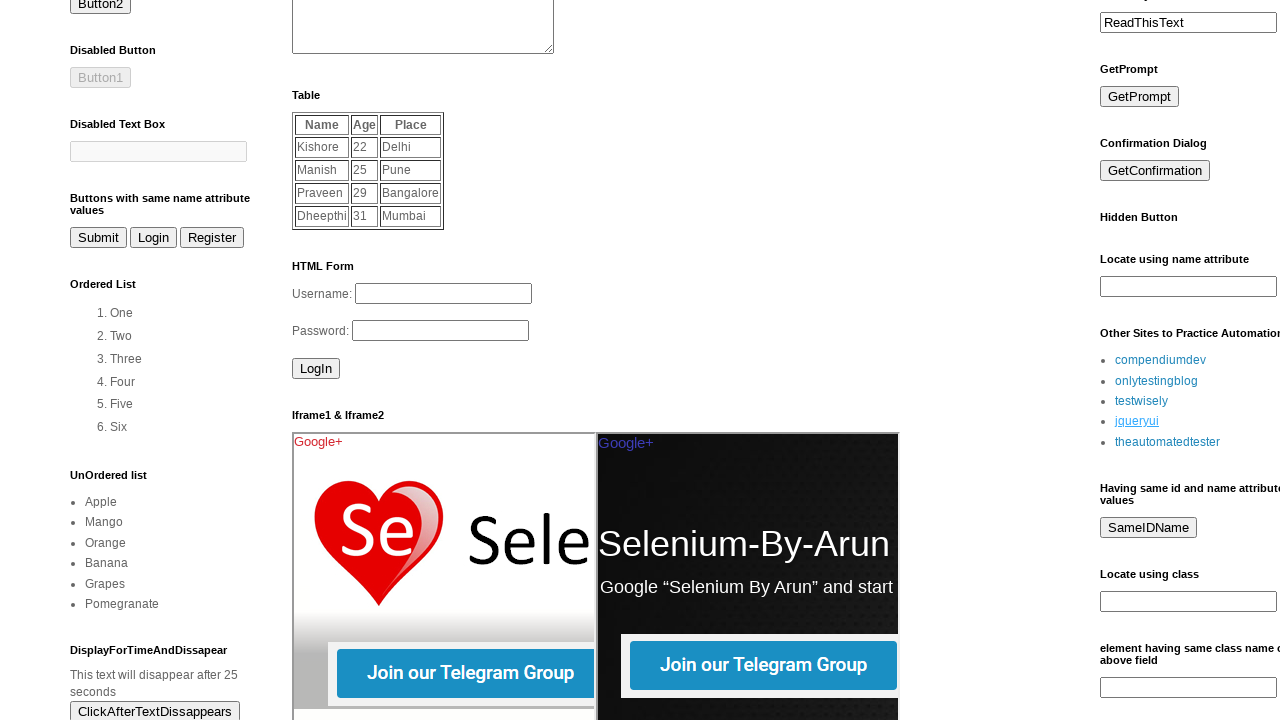

Waited for original page to fully reload after navigating back from link 4
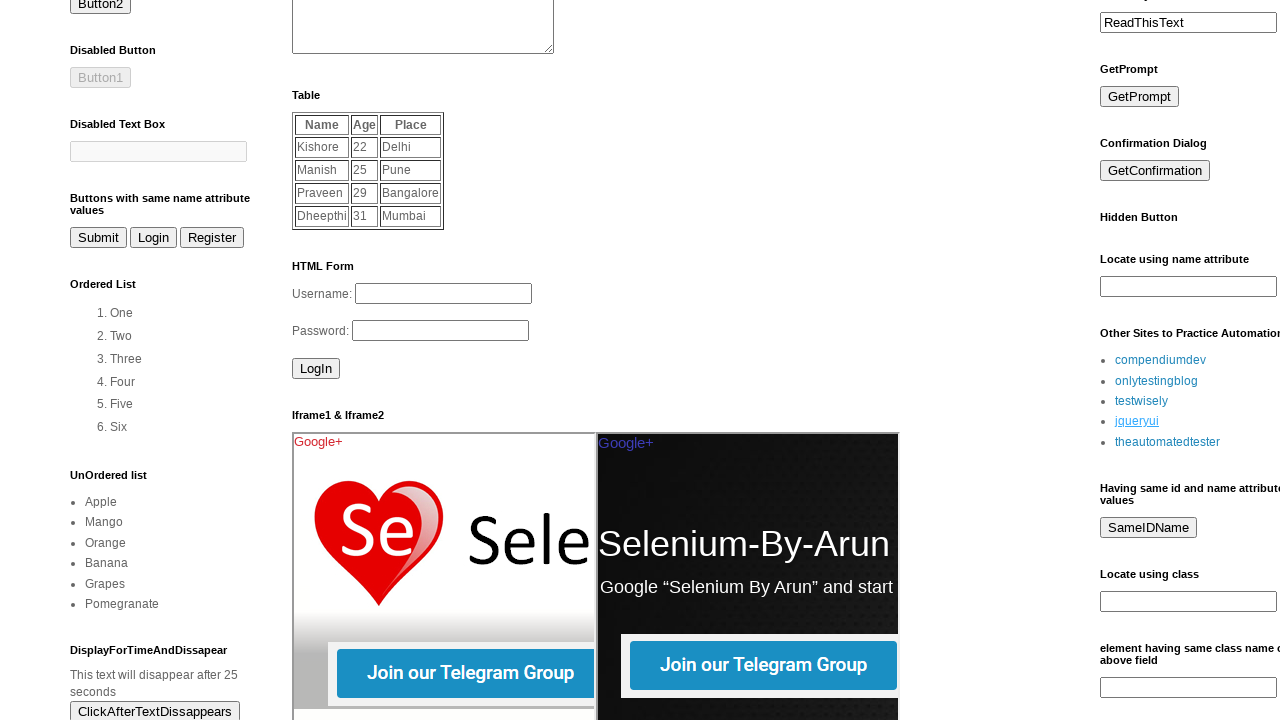

Clicked link 5 from LinkList1 section at (1168, 442) on (//div[@id='LinkList1']//a)[5]
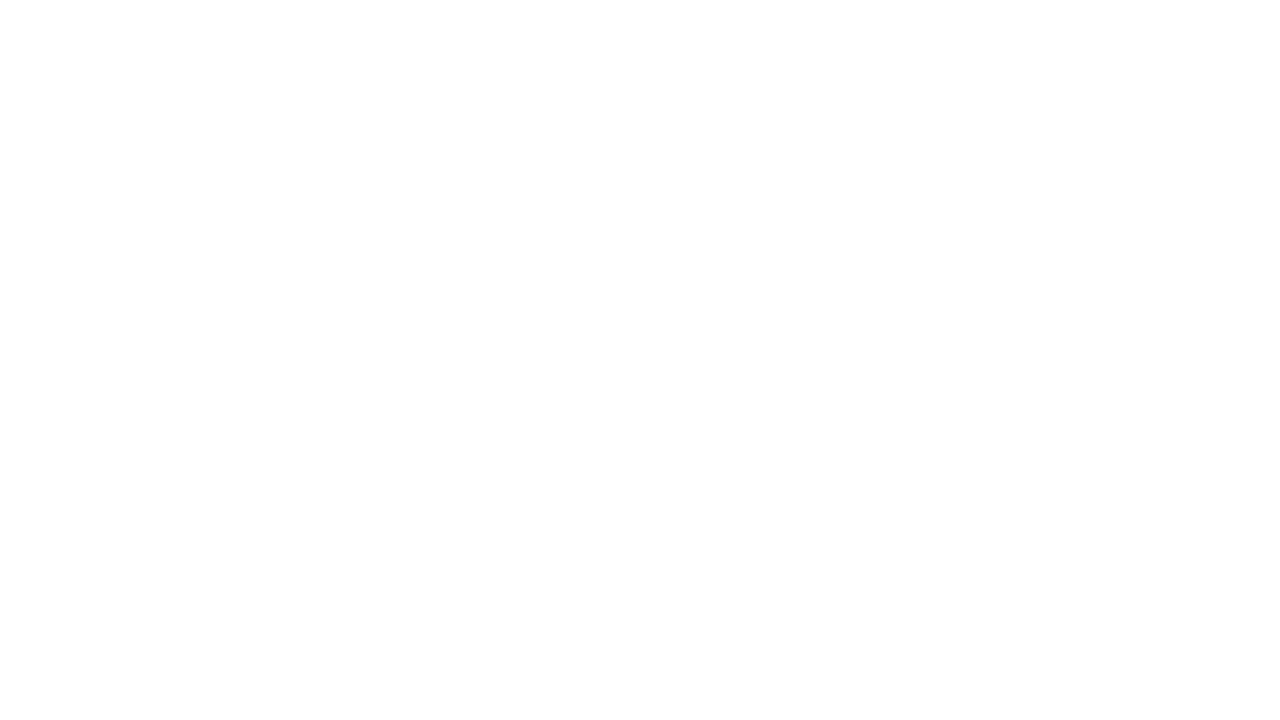

Waited for linked page to fully load after clicking link 5
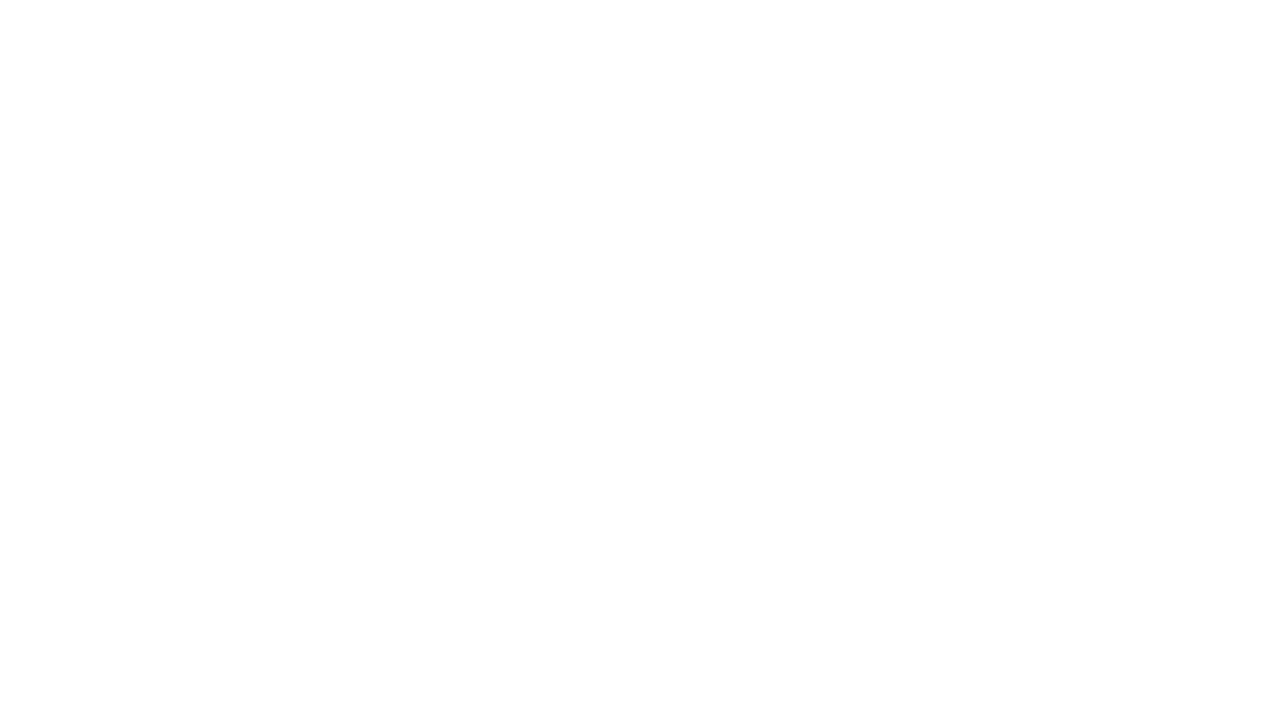

Navigated back to original page after visiting link 5
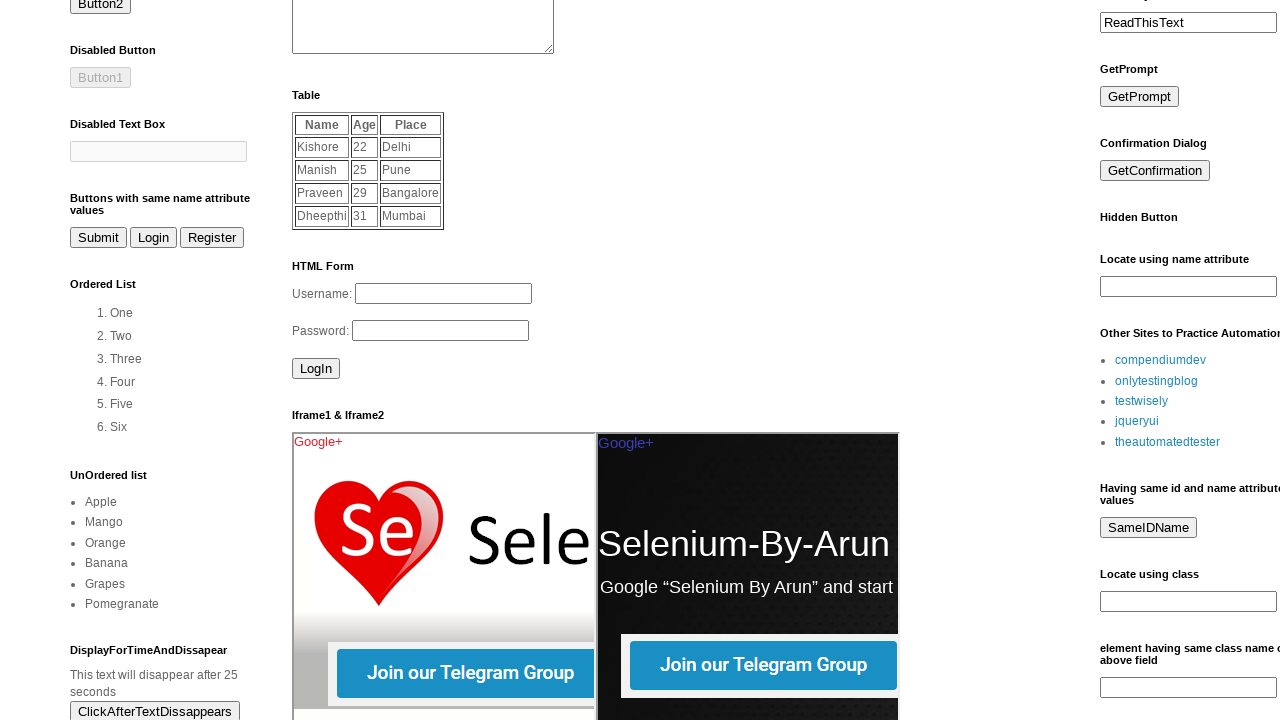

Waited for original page to fully reload after navigating back from link 5
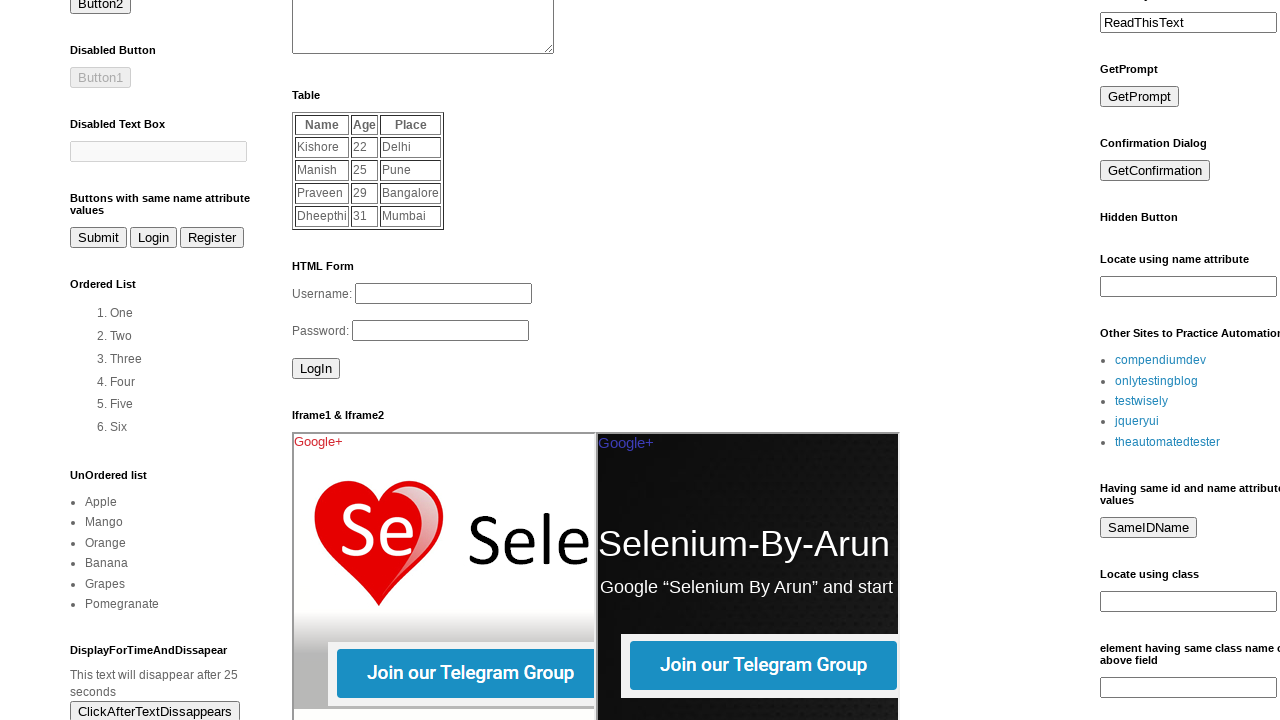

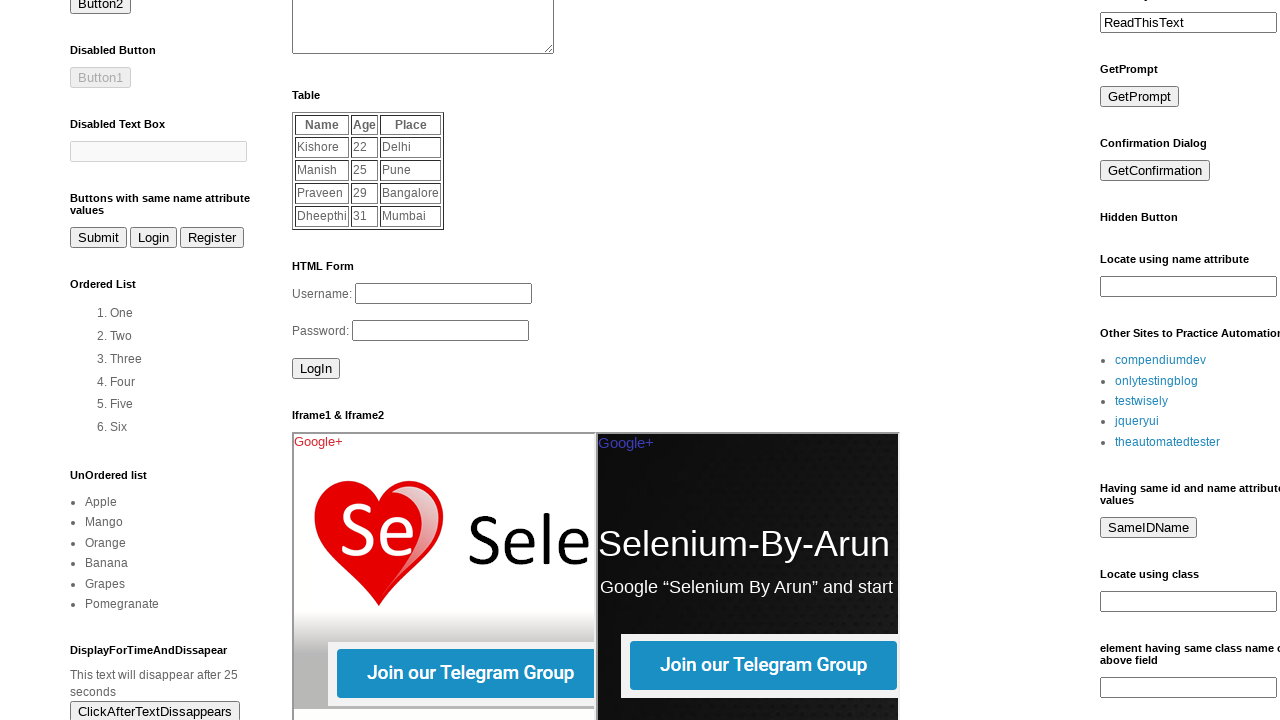